Tests CSS child selectors by clicking checkboxes using parent-child and nth-child selectors on a web form.

Starting URL: https://bonigarcia.dev/selenium-webdriver-java/web-form.html

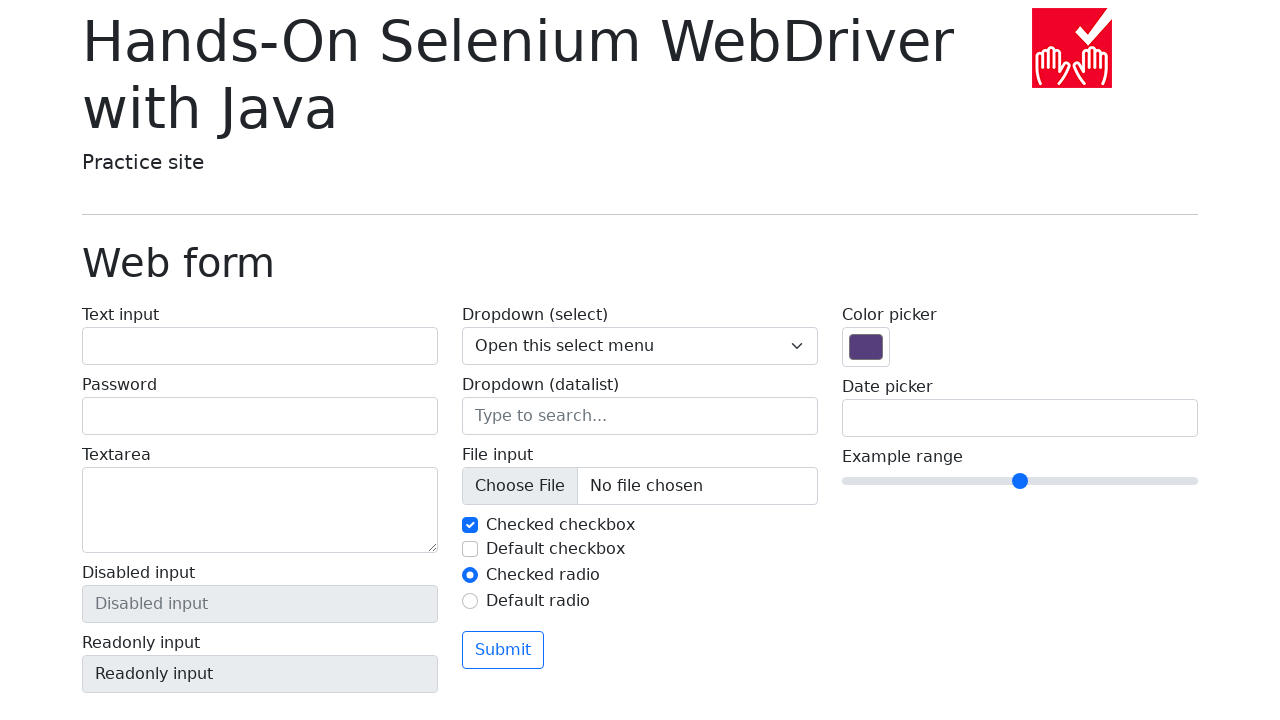

Clicked checkbox using child selector (label.form-check-label input[type='checkbox']) at (470, 525) on label.form-check-label input[type='checkbox']
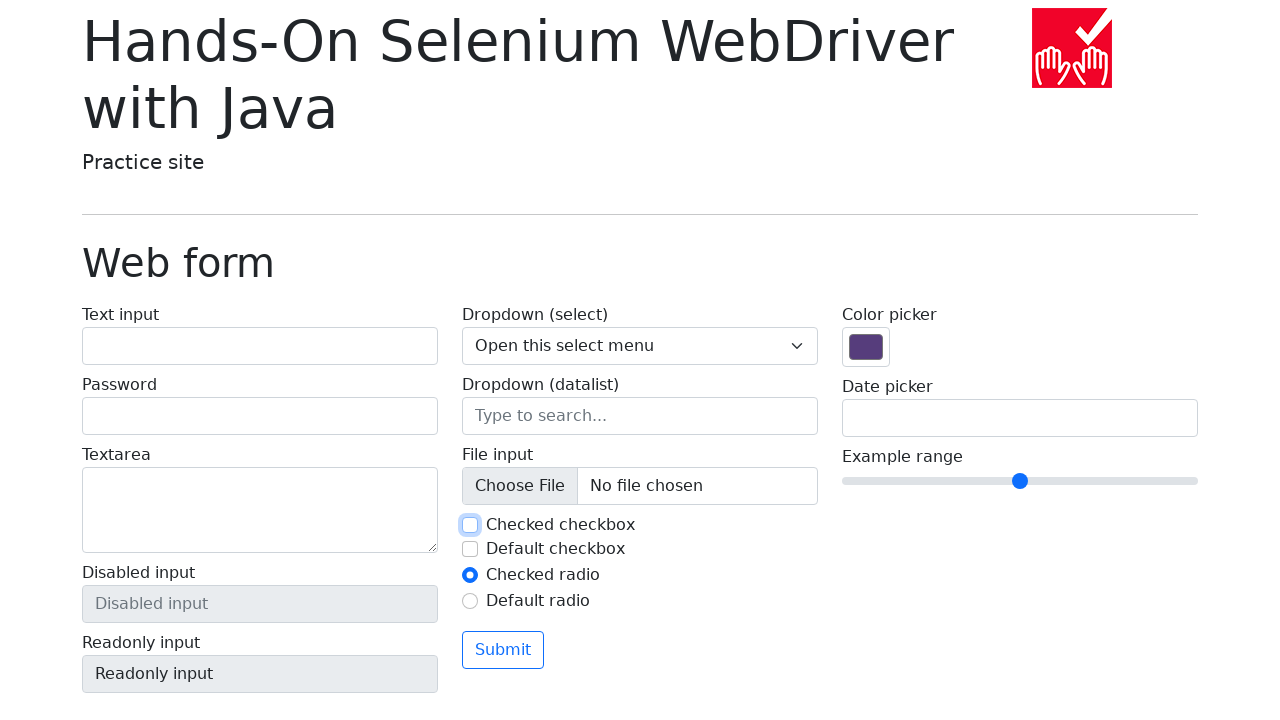

Clicked checkbox using nth-child selector (div.form-check label:nth-child(2) input) at (470, 549) on div.form-check label:nth-child(2) input
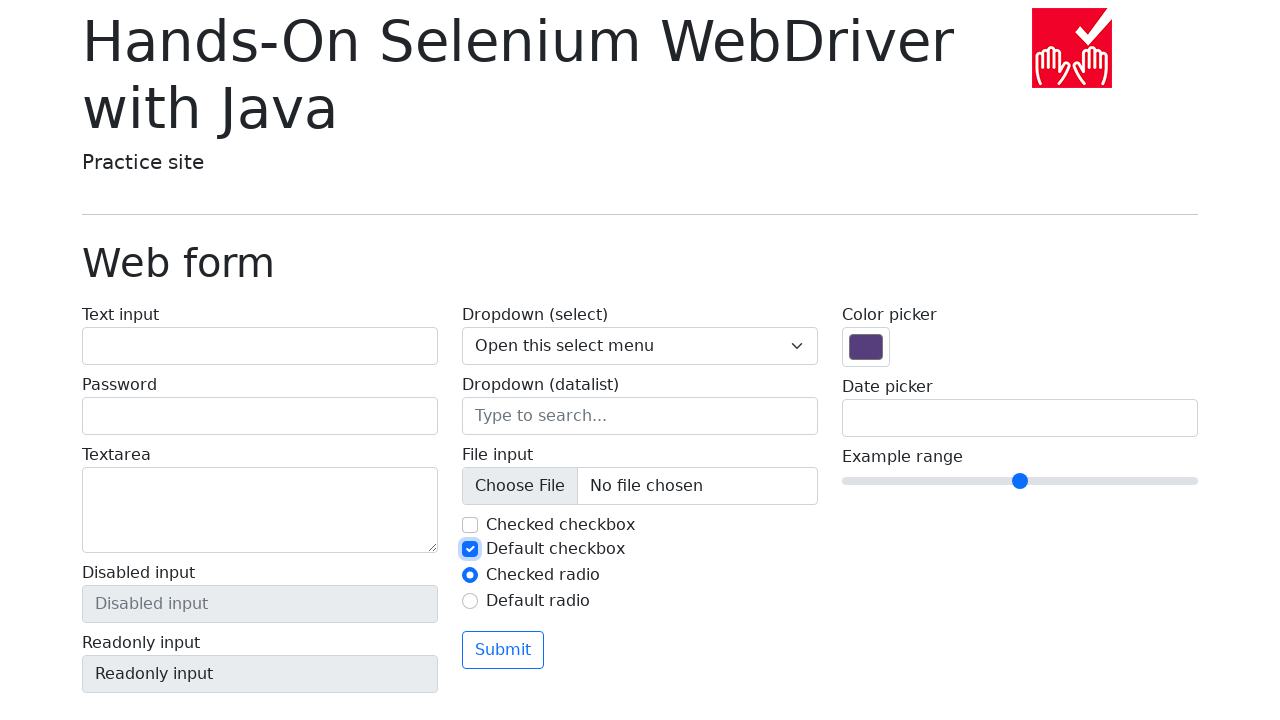

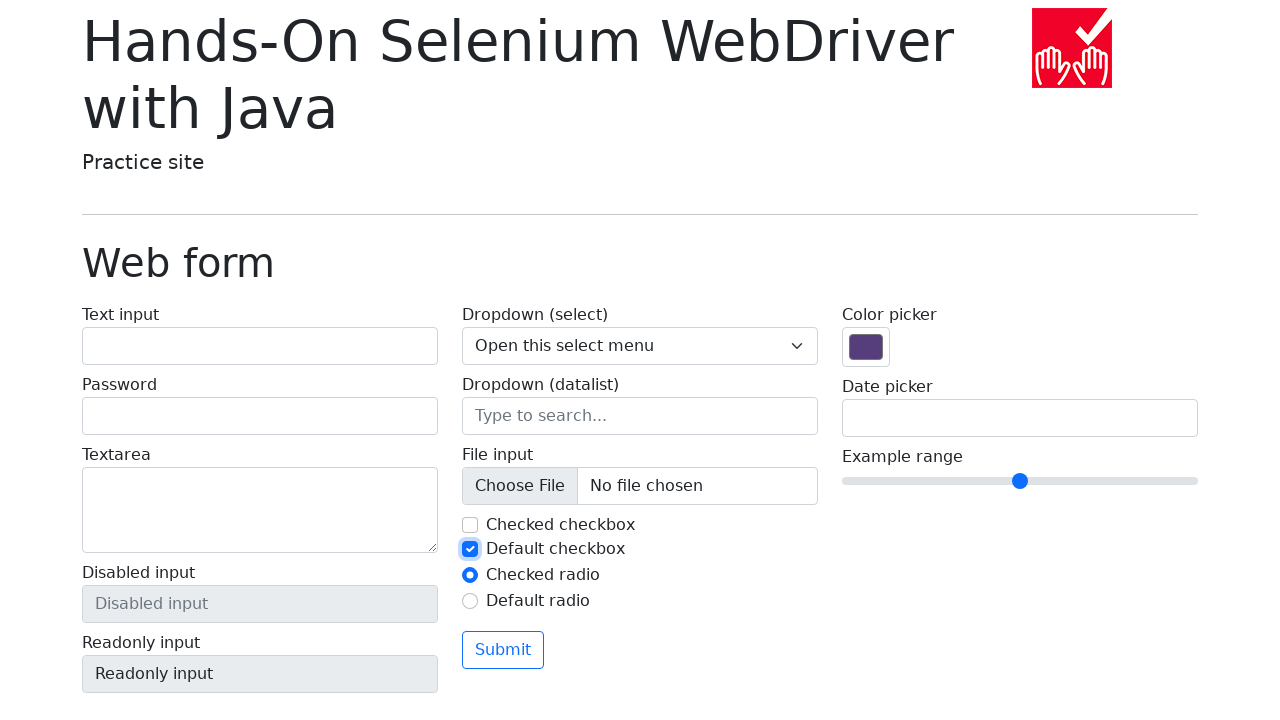